Tests the DemoQA Radio Button feature by clicking Yes and Impressive radio buttons and verifying selections

Starting URL: https://demoqa.com/

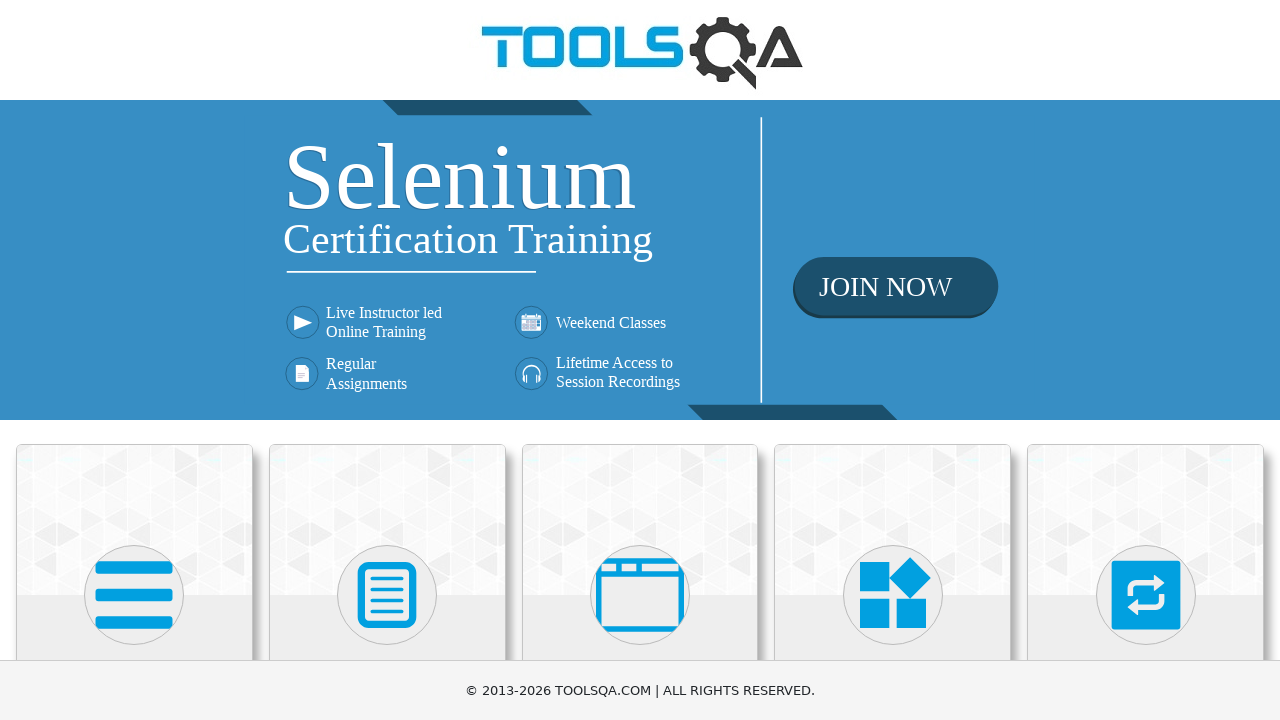

Scrolled down 450px to view categories
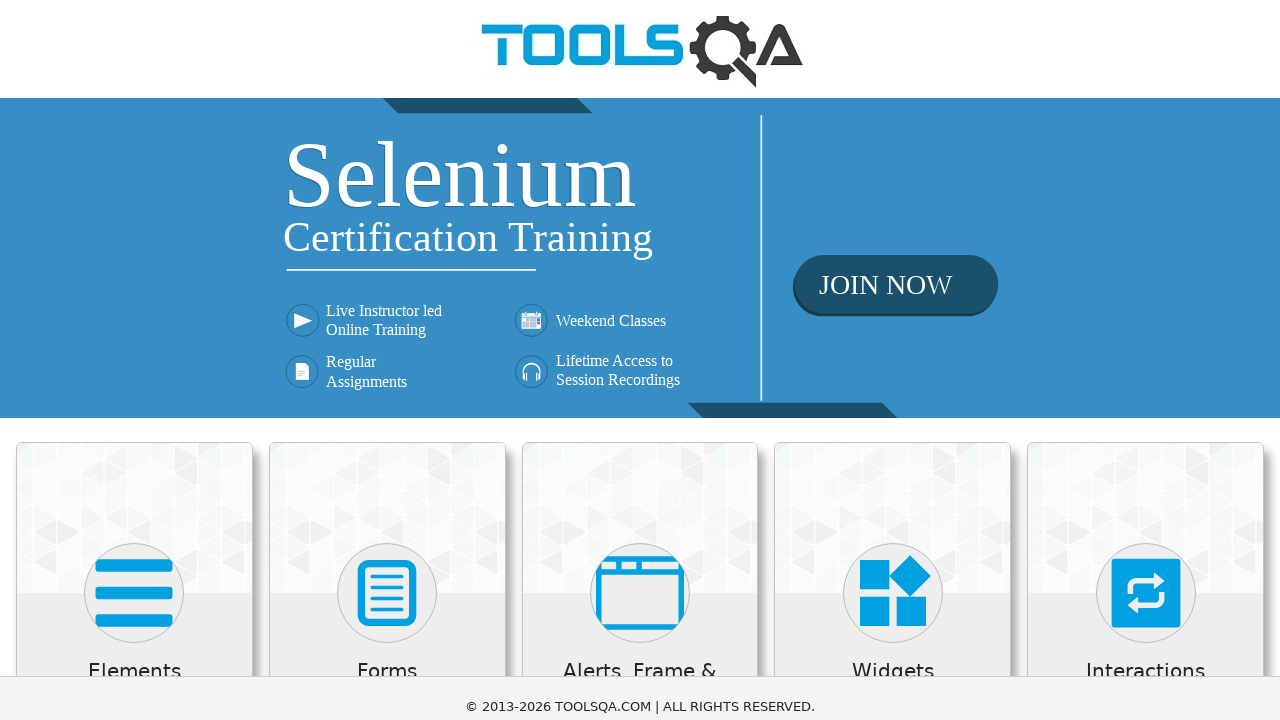

Clicked on Elements category at (134, 145) on xpath=//div[@class='category-cards']//div[1]//div[1]//div[2]//*[name()='svg']
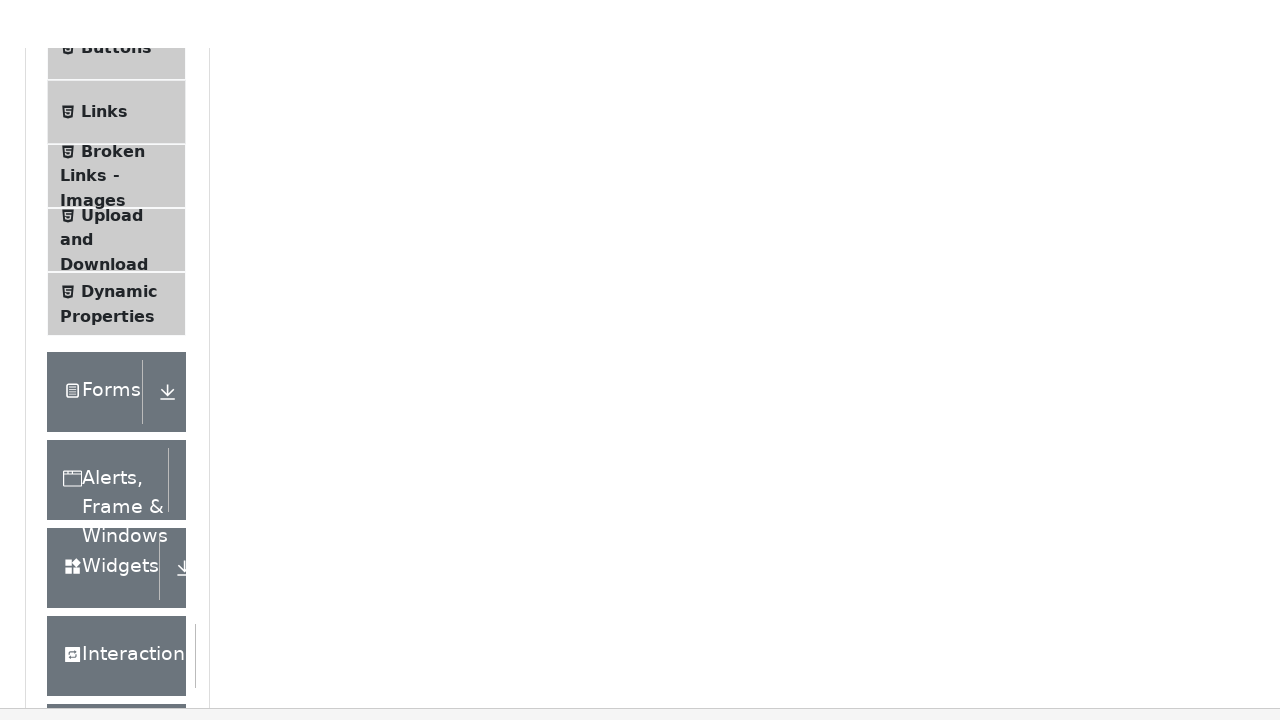

Clicked on Radio Button menu item at (106, 348) on xpath=//span[normalize-space()='Radio Button']
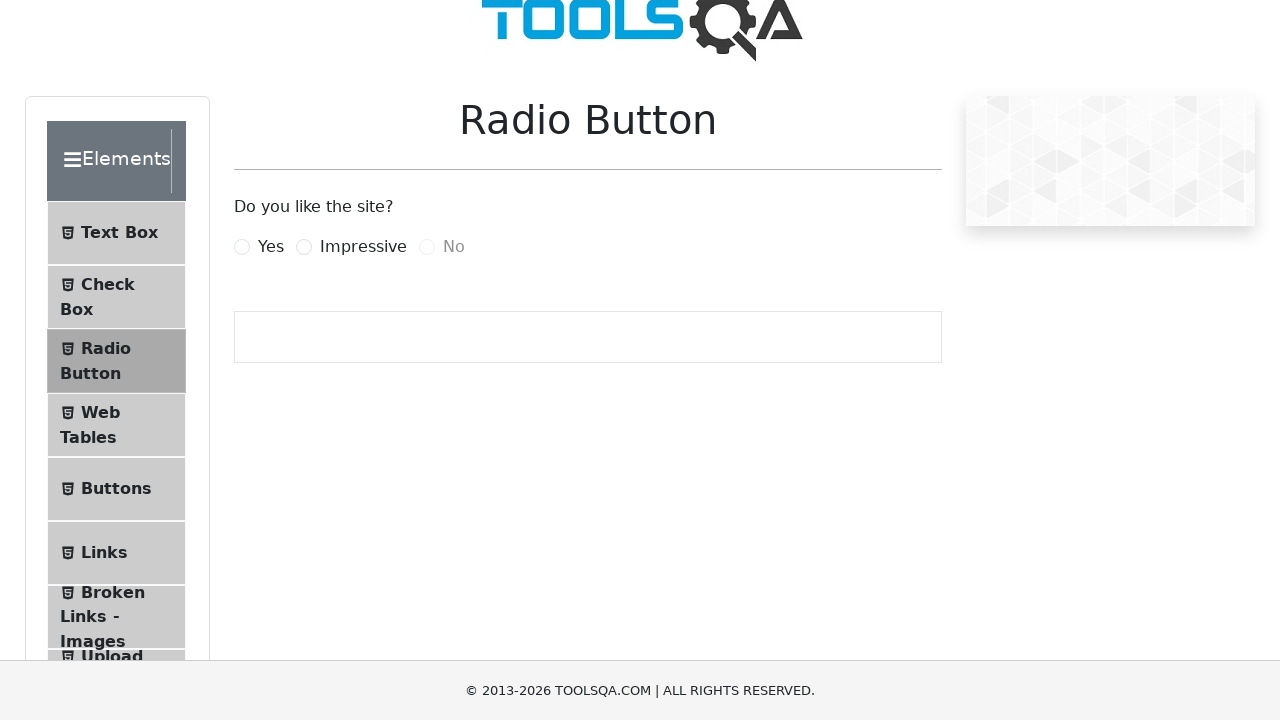

Clicked Yes radio button at (271, 247) on label[for='yesRadio']
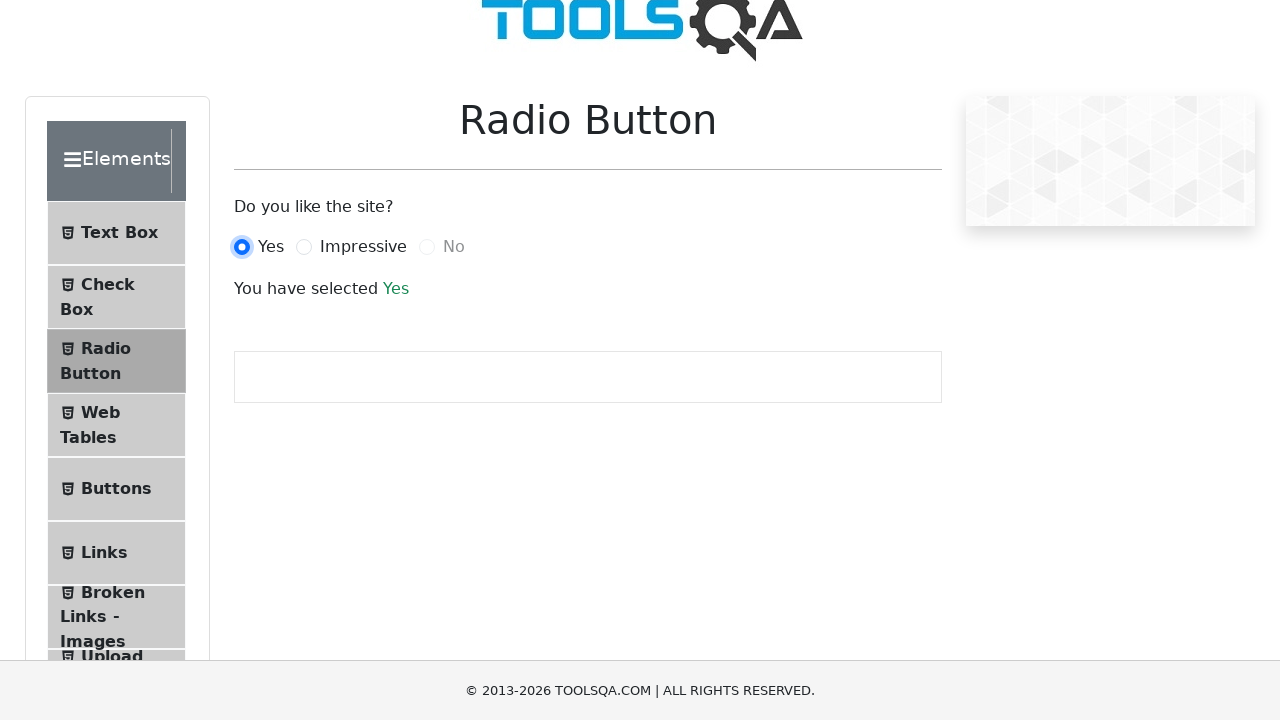

Waited for selection result to appear
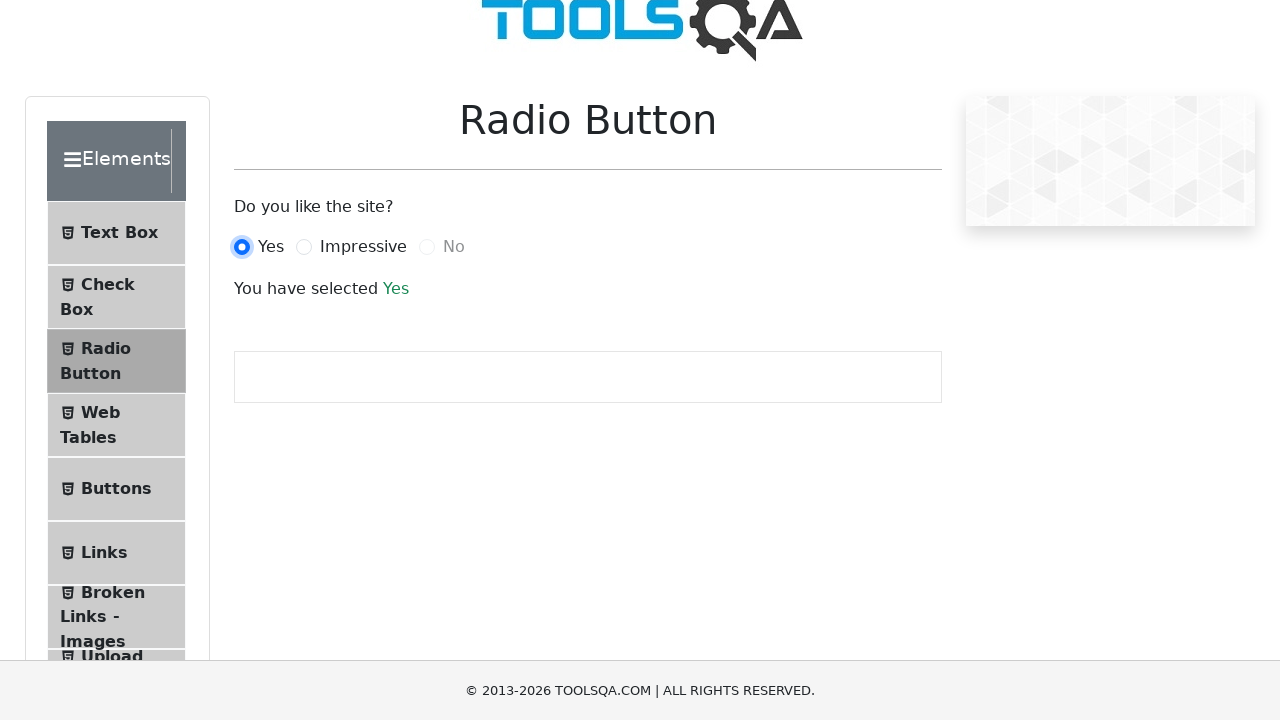

Clicked Impressive radio button at (363, 247) on label[for='impressiveRadio']
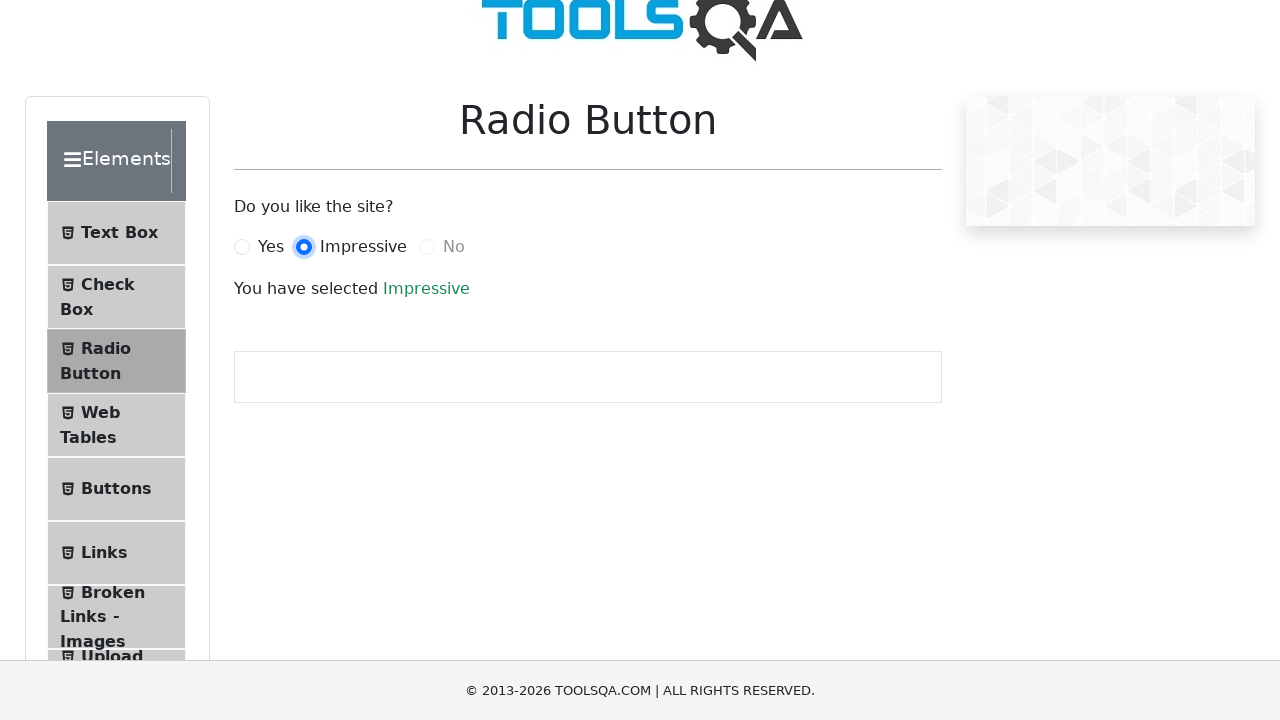

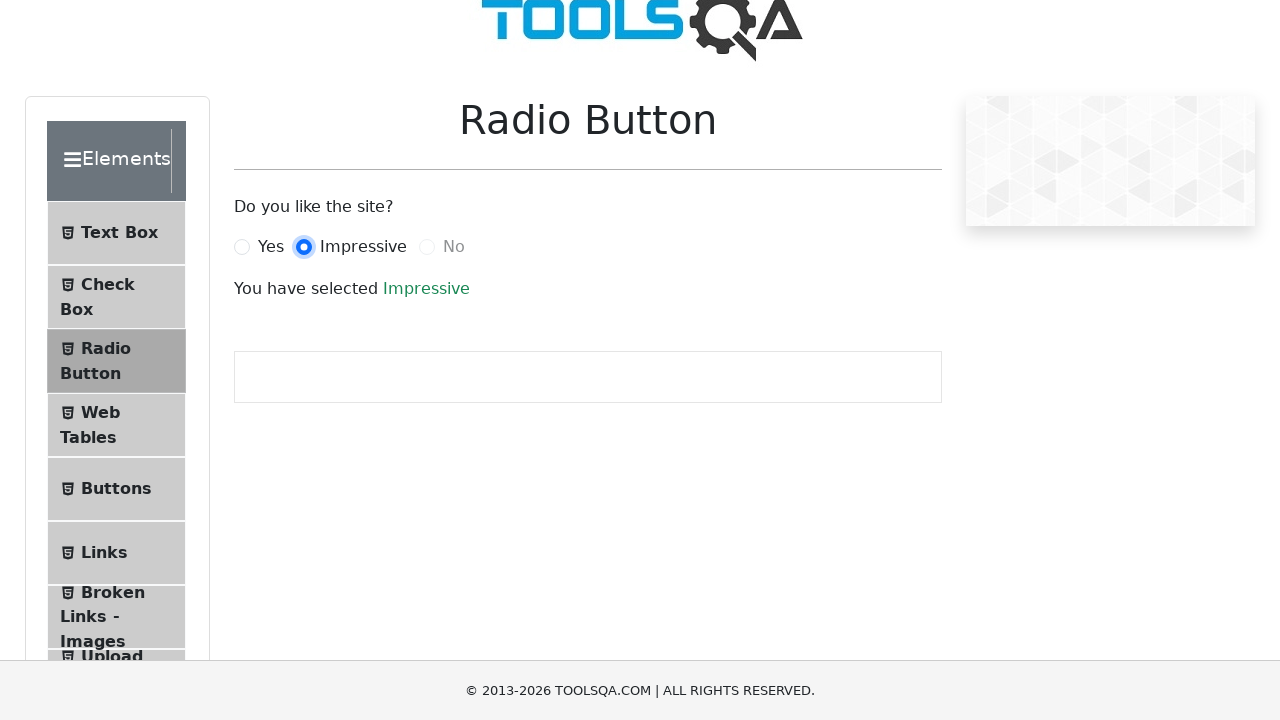